Tests drag and drop functionality on jQuery UI demo page by dragging an element into a droppable area within an iframe

Starting URL: https://jqueryui.com/droppable/

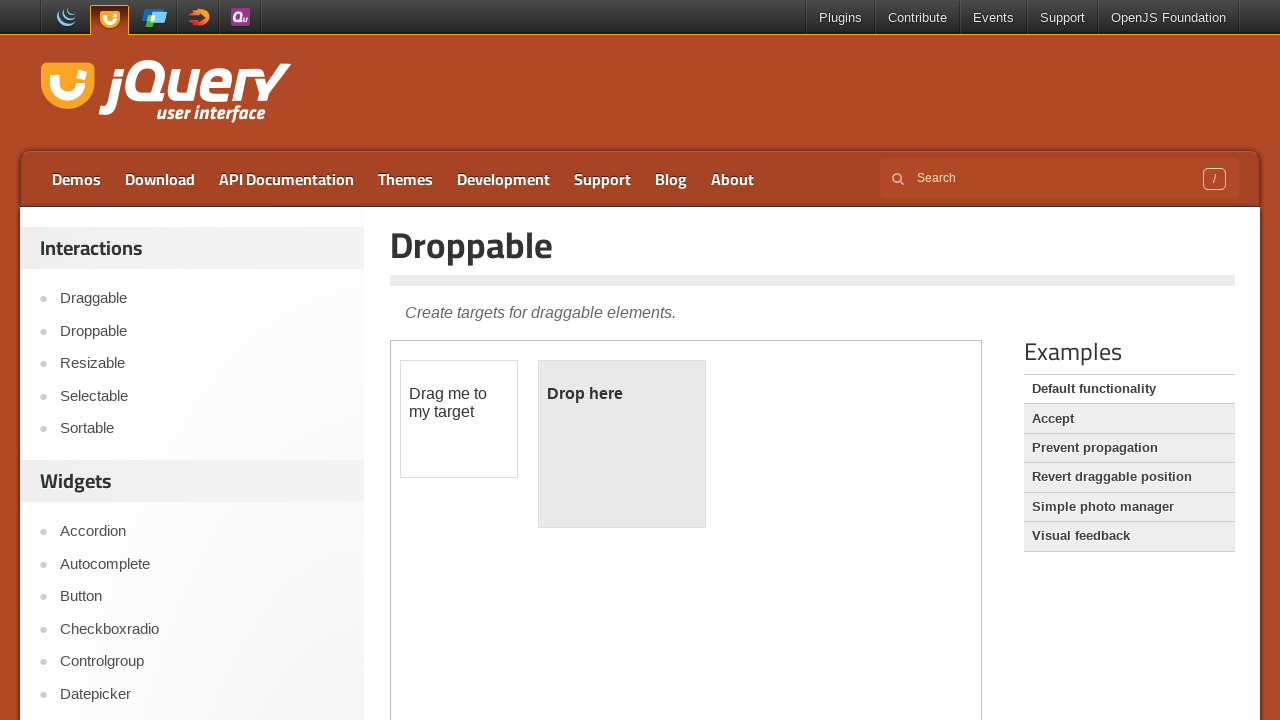

Located iframe containing drag and drop demo
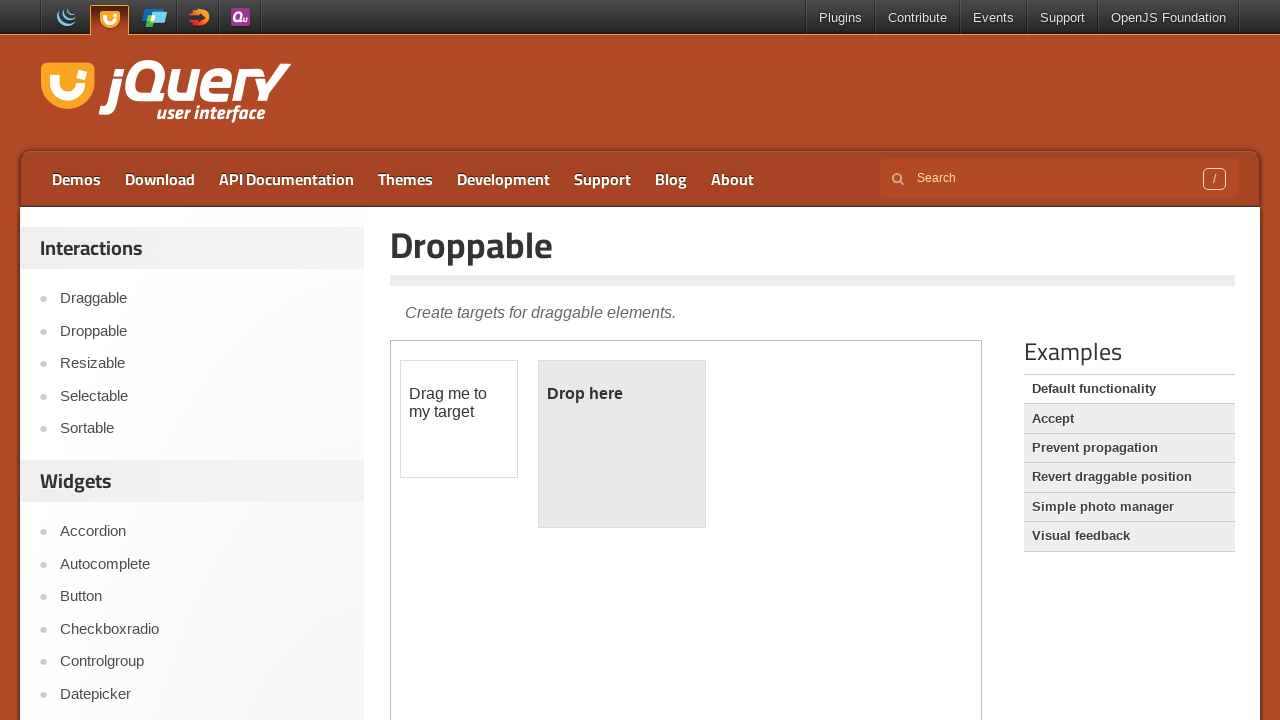

Located draggable source element
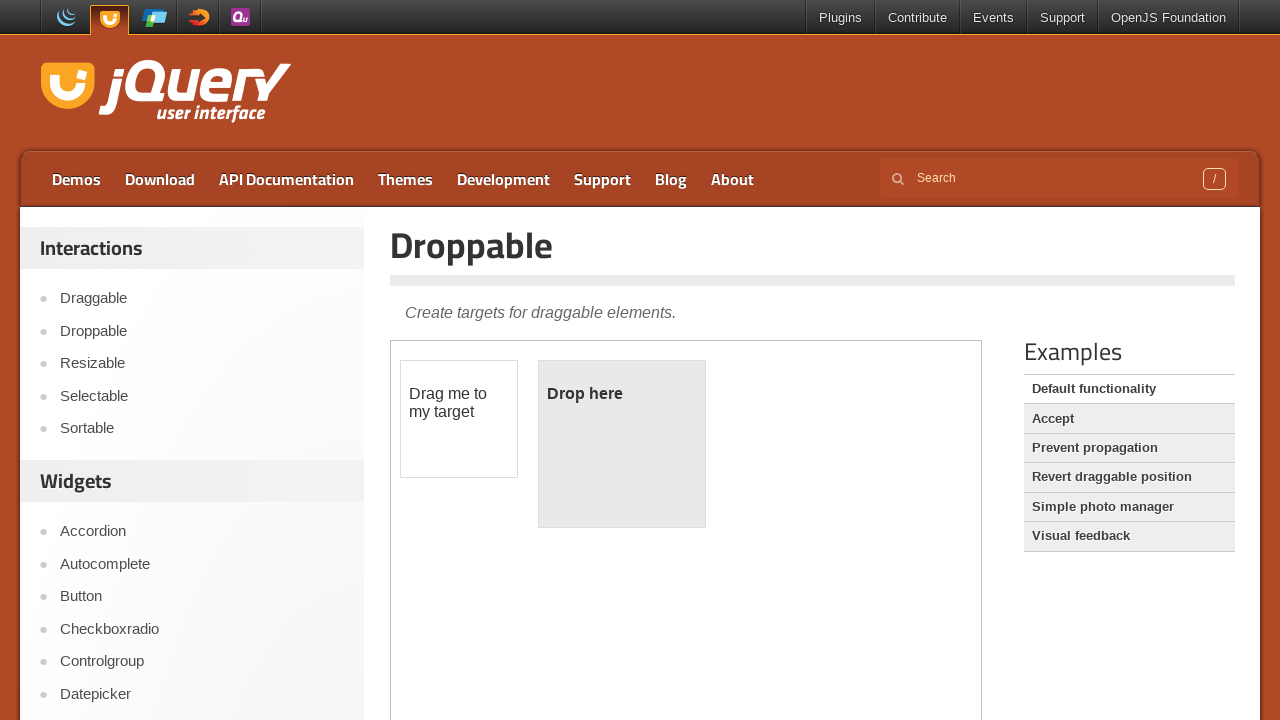

Located droppable destination element
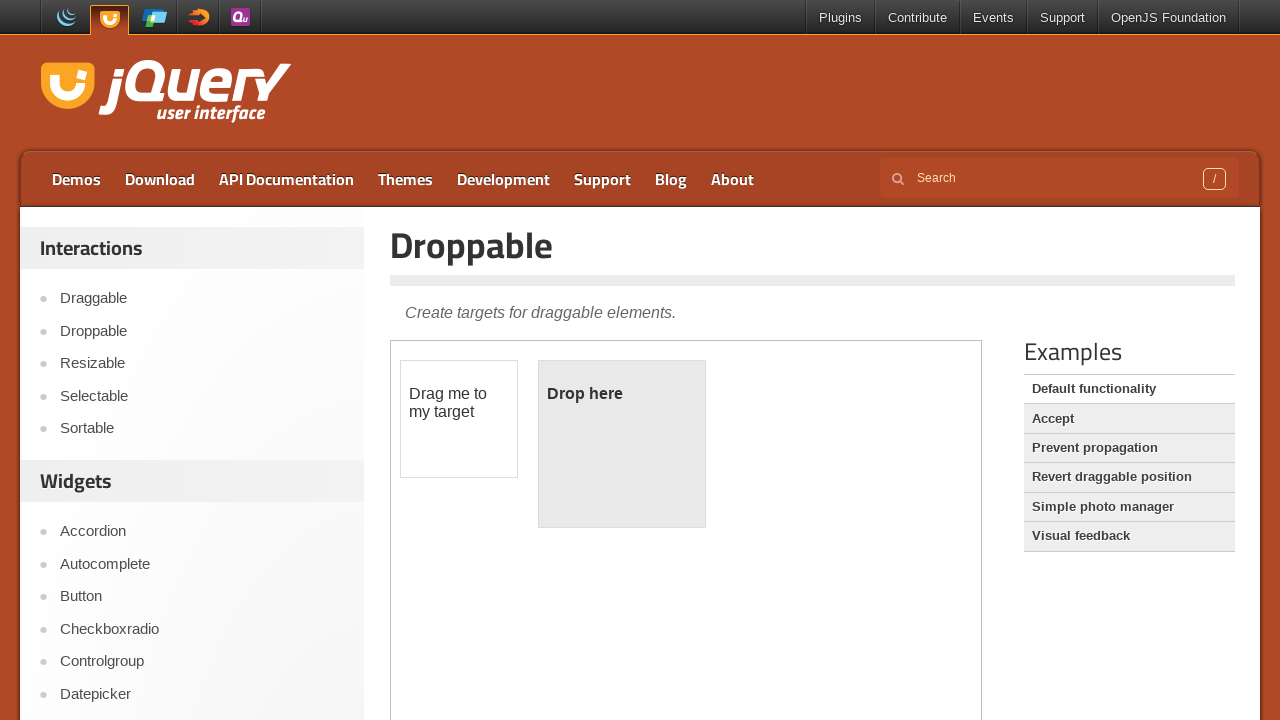

Dragged element from source to droppable area at (622, 444)
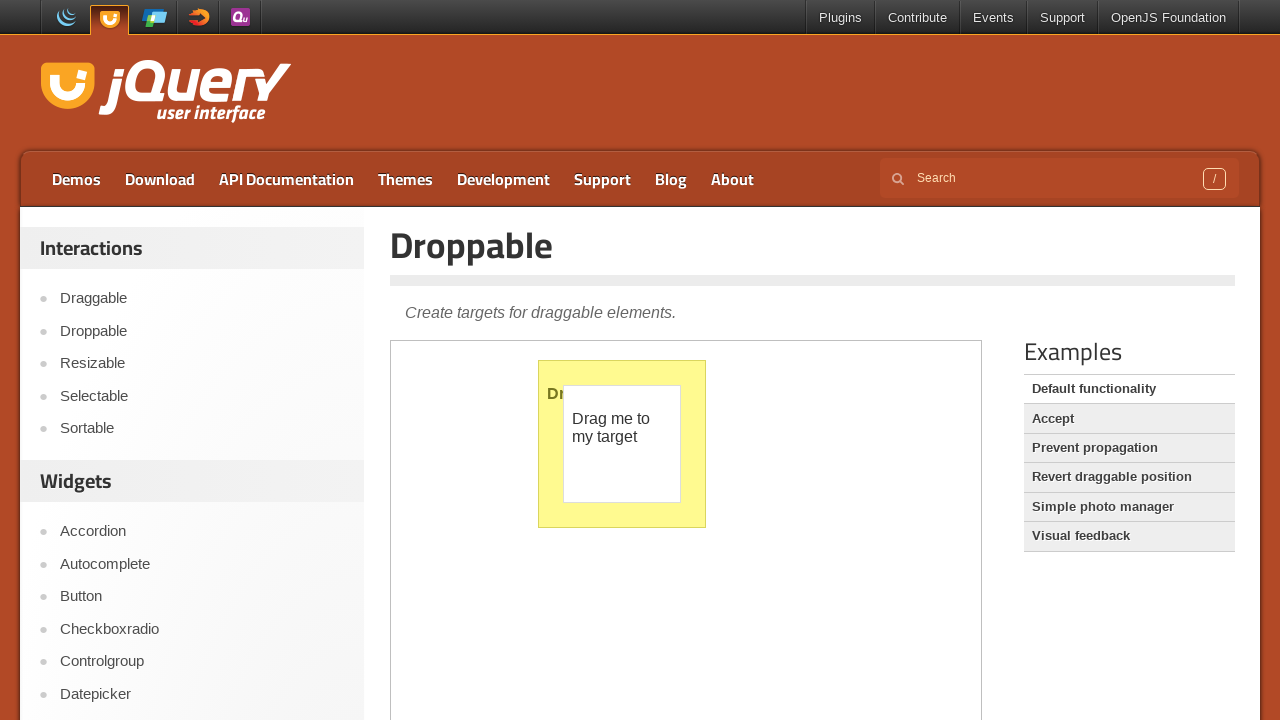

Clicked on Draggable link in main content at (813, 311) on text=Draggable
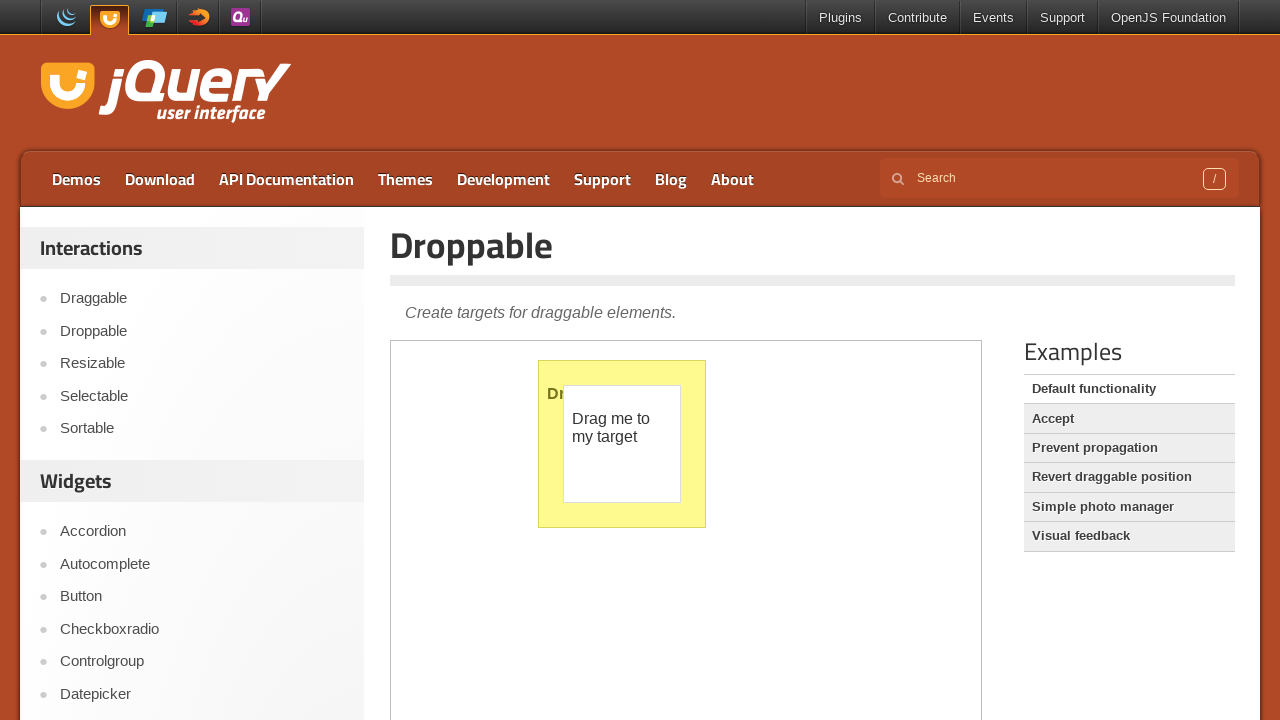

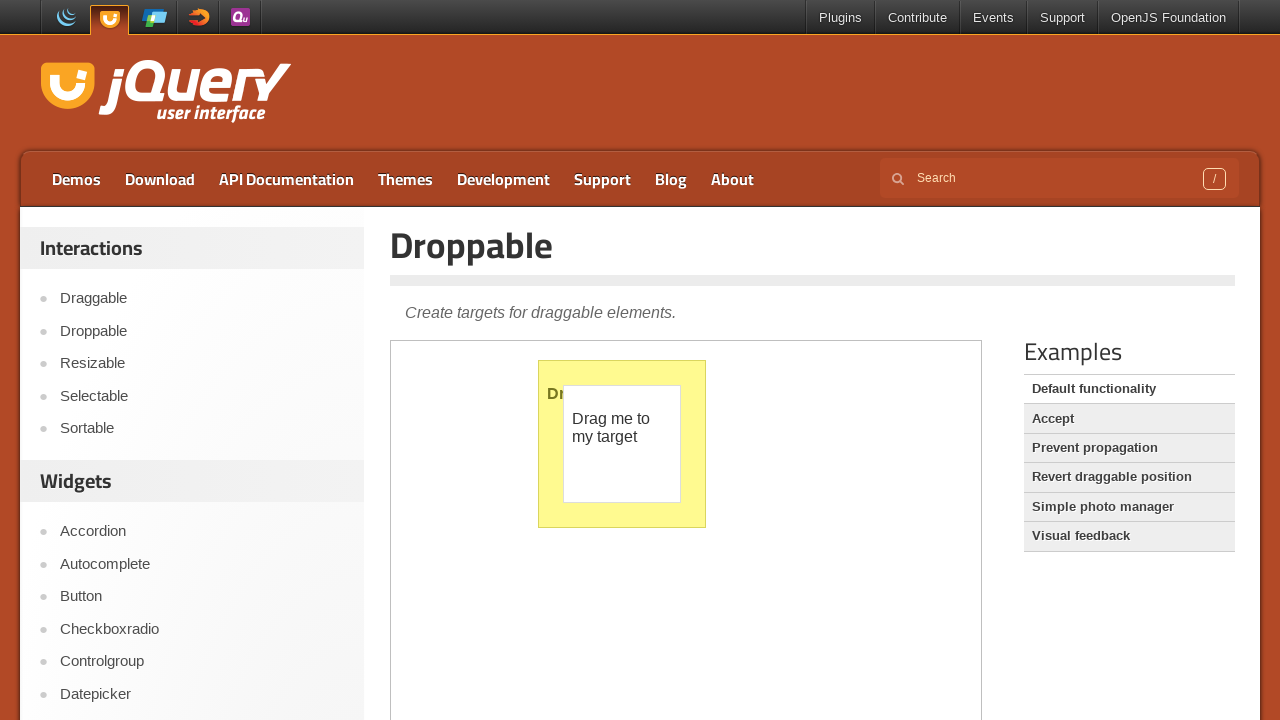